Tests navigation to the "Fake Pricing Page" link and verifies the h1 heading is present

Starting URL: https://ultimateqa.com/automation/

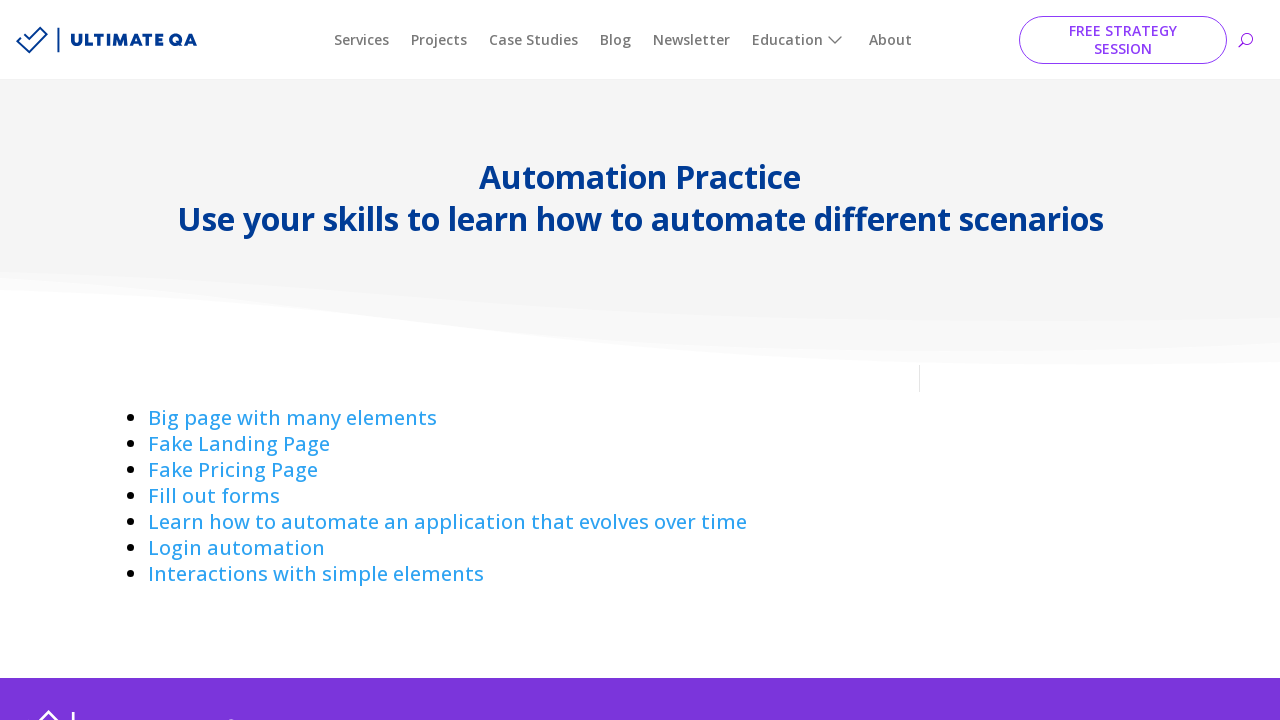

Clicked on the 'Fake Pricing Page' link at (233, 470) on text=Fake Pricing Page
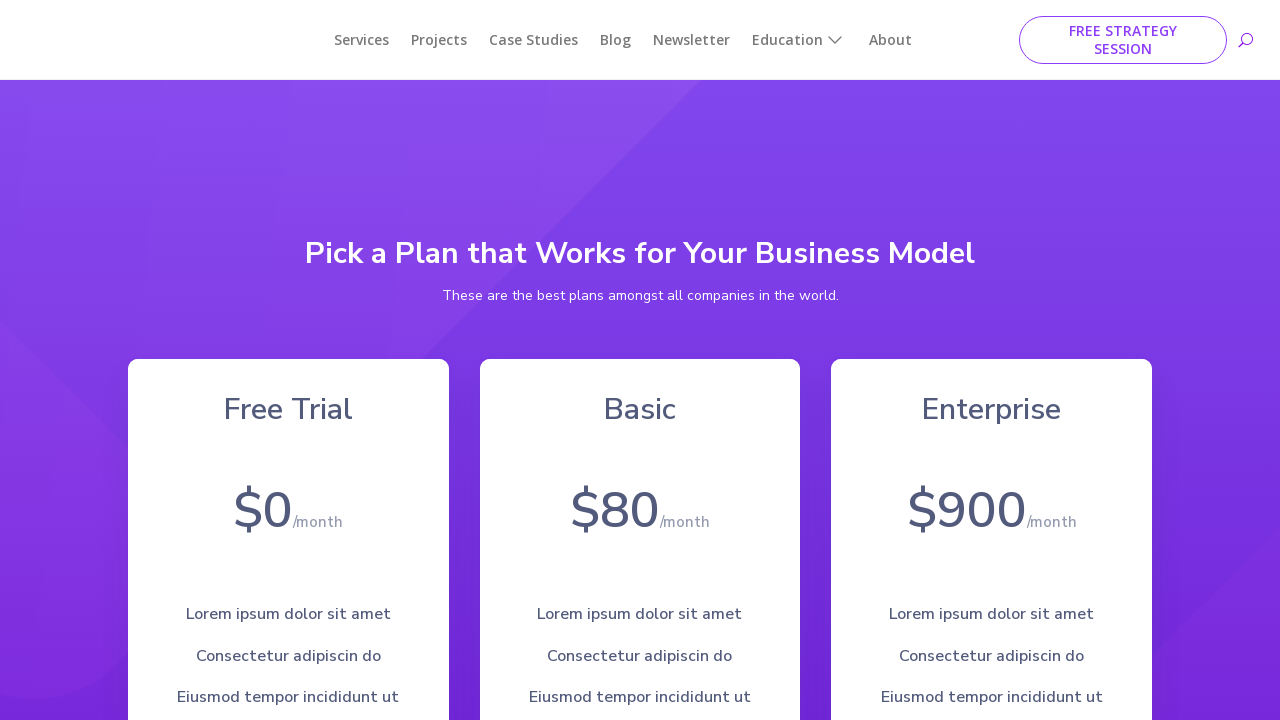

Waited for h1 heading to load and verified it is present
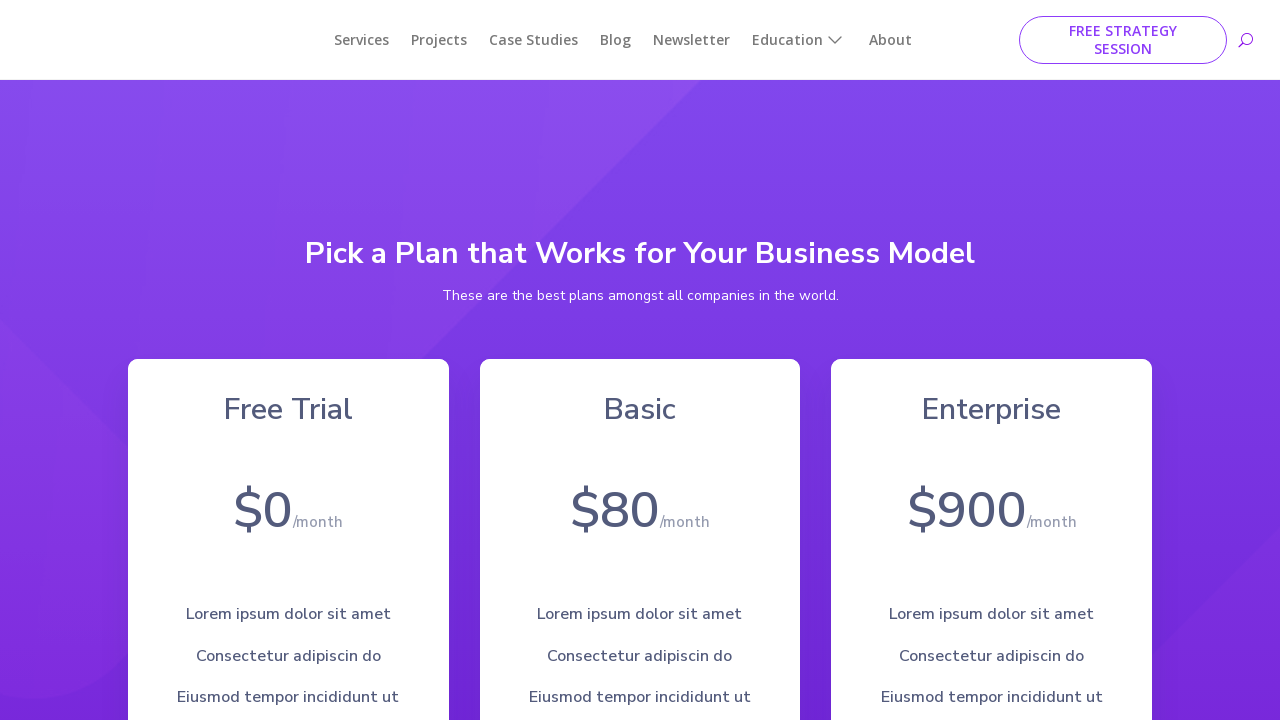

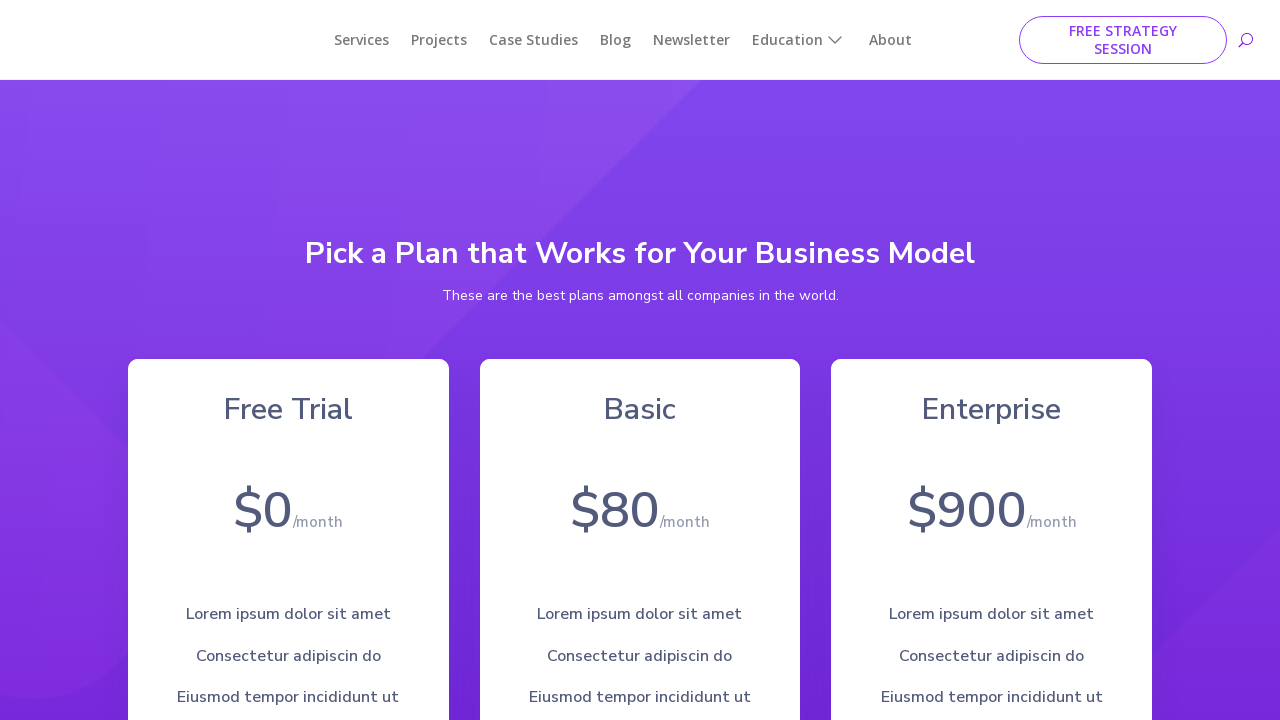